Tests JavaScript alert handling by filling a name field, triggering an alert, accepting it, then triggering a confirm dialog and dismissing it

Starting URL: https://rahulshettyacademy.com/AutomationPractice/

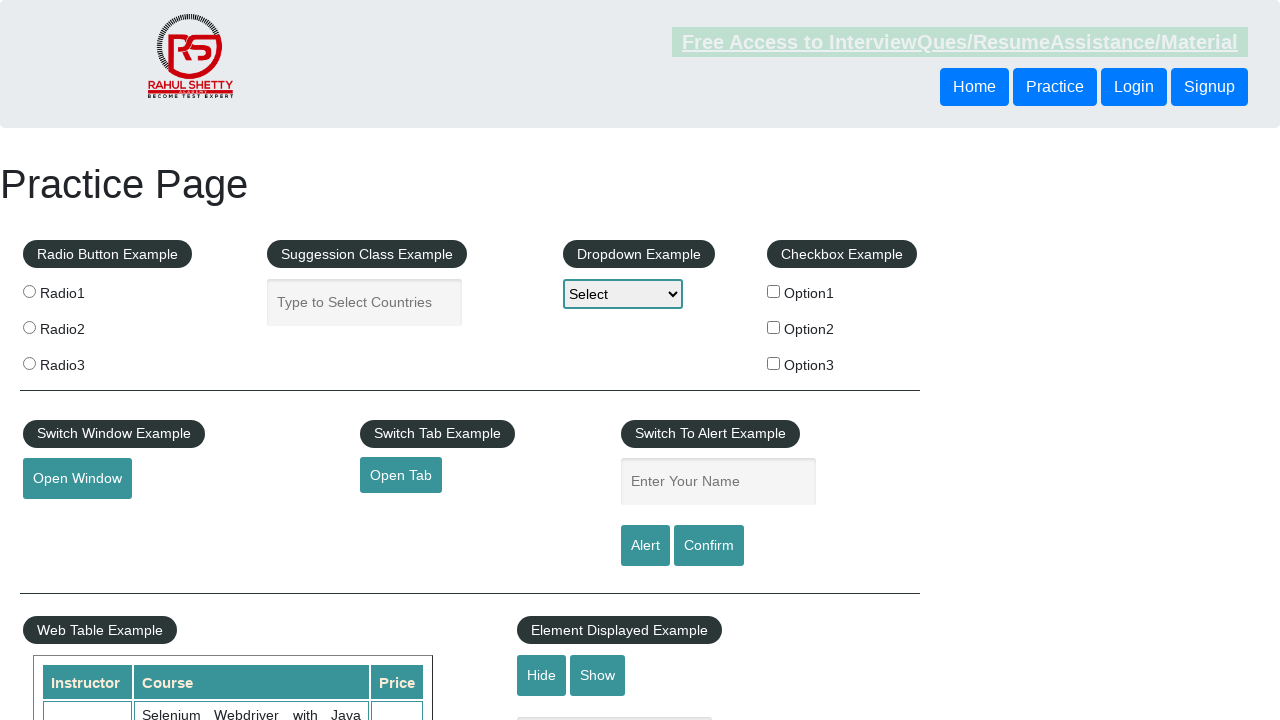

Filled name field with 'Manju' on #name
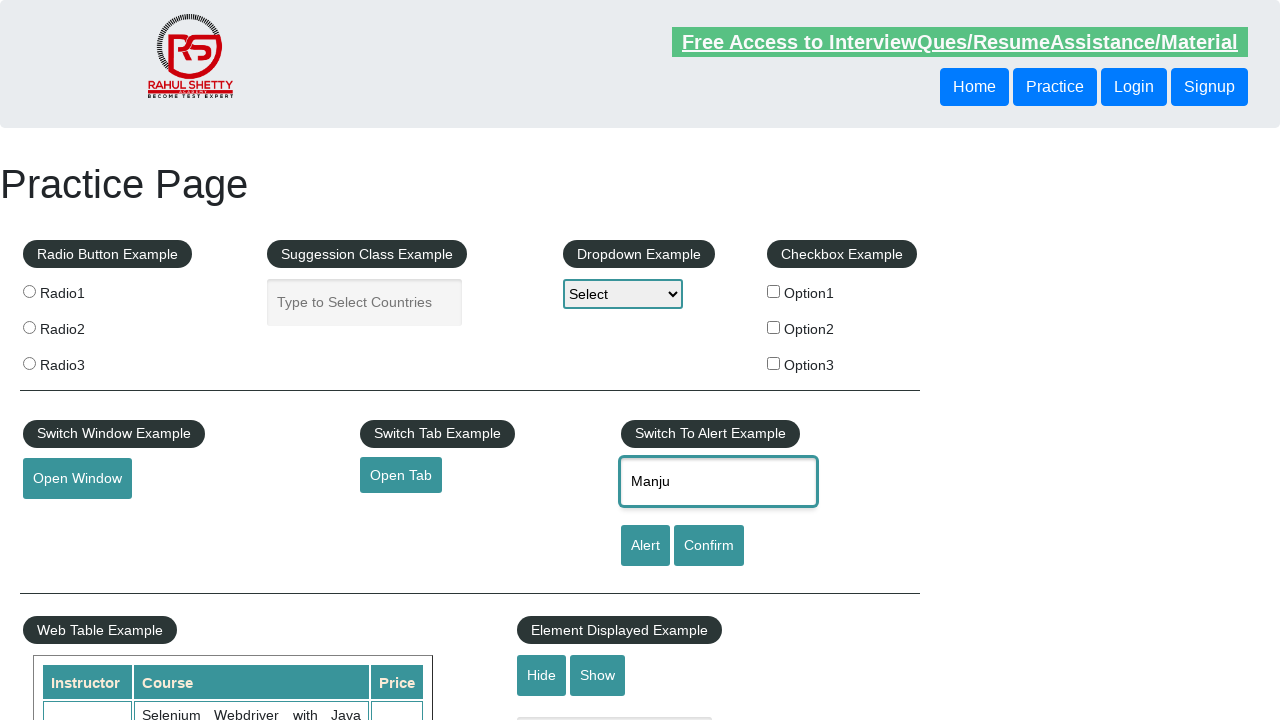

Clicked alert button to trigger JavaScript alert at (645, 546) on #alertbtn
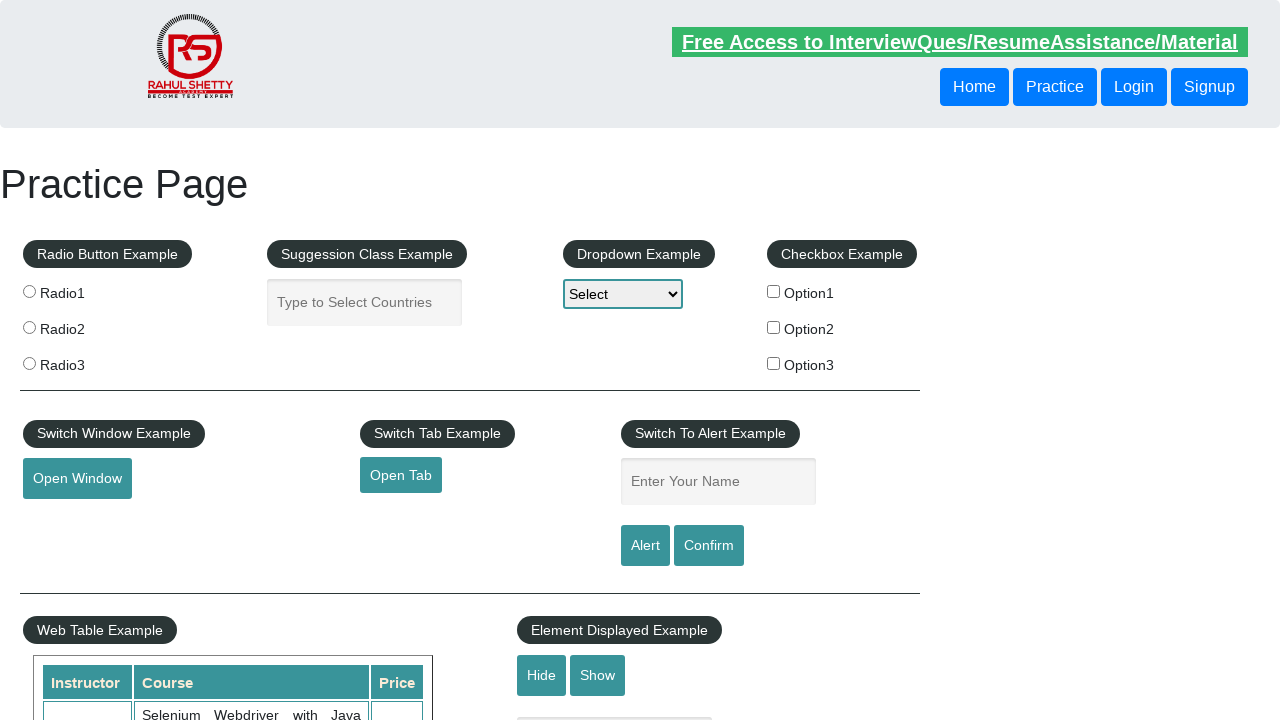

Set up dialog handler to accept alerts
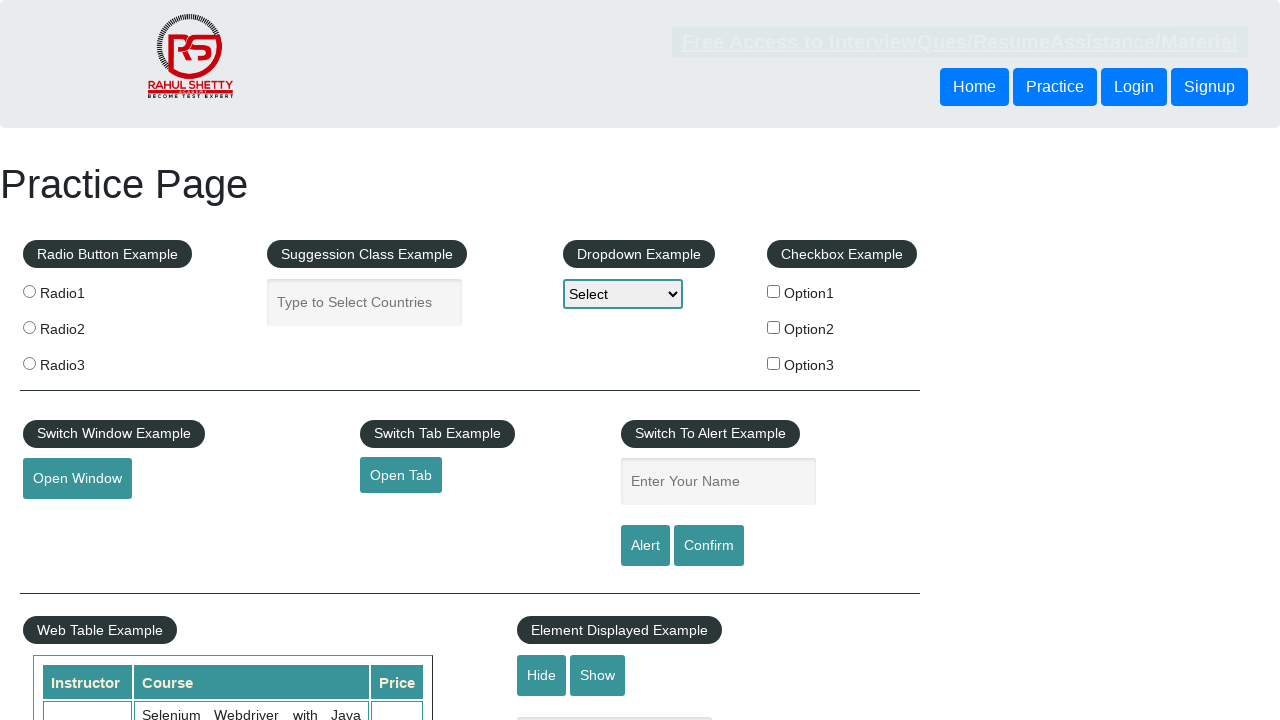

Clicked confirm button to trigger confirm dialog at (709, 546) on #confirmbtn
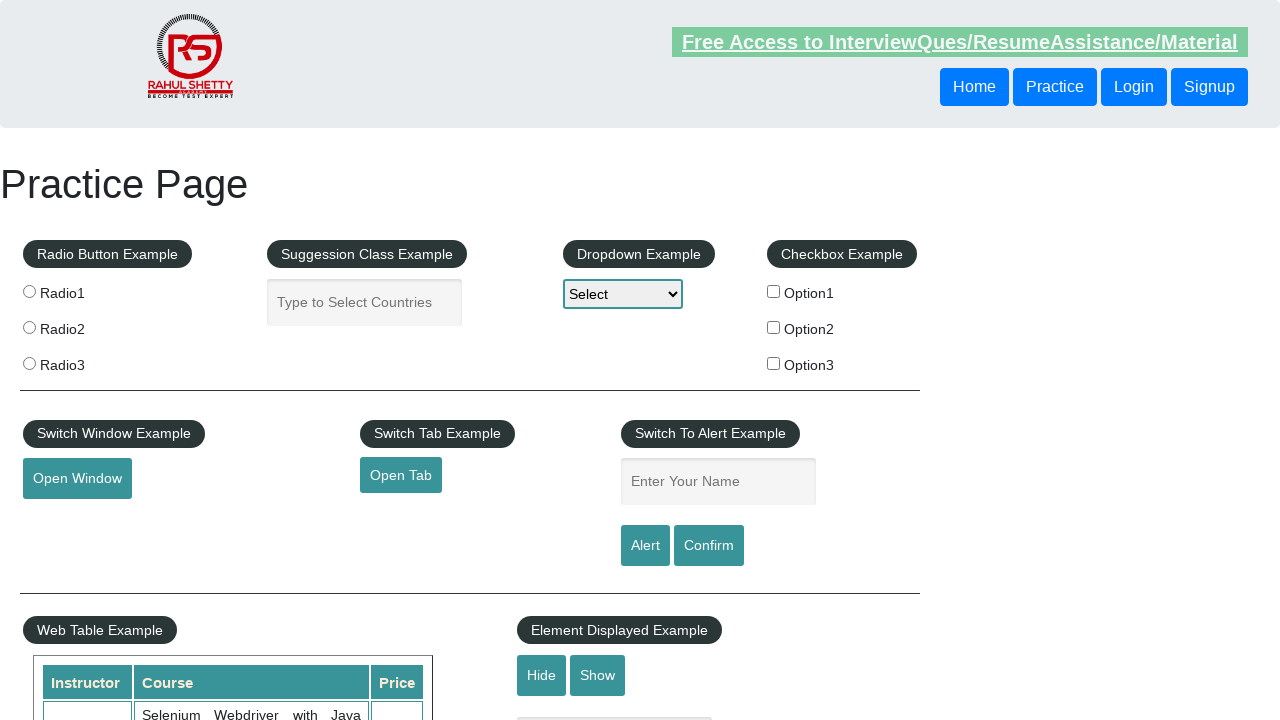

Set up dialog handler to dismiss confirm dialog
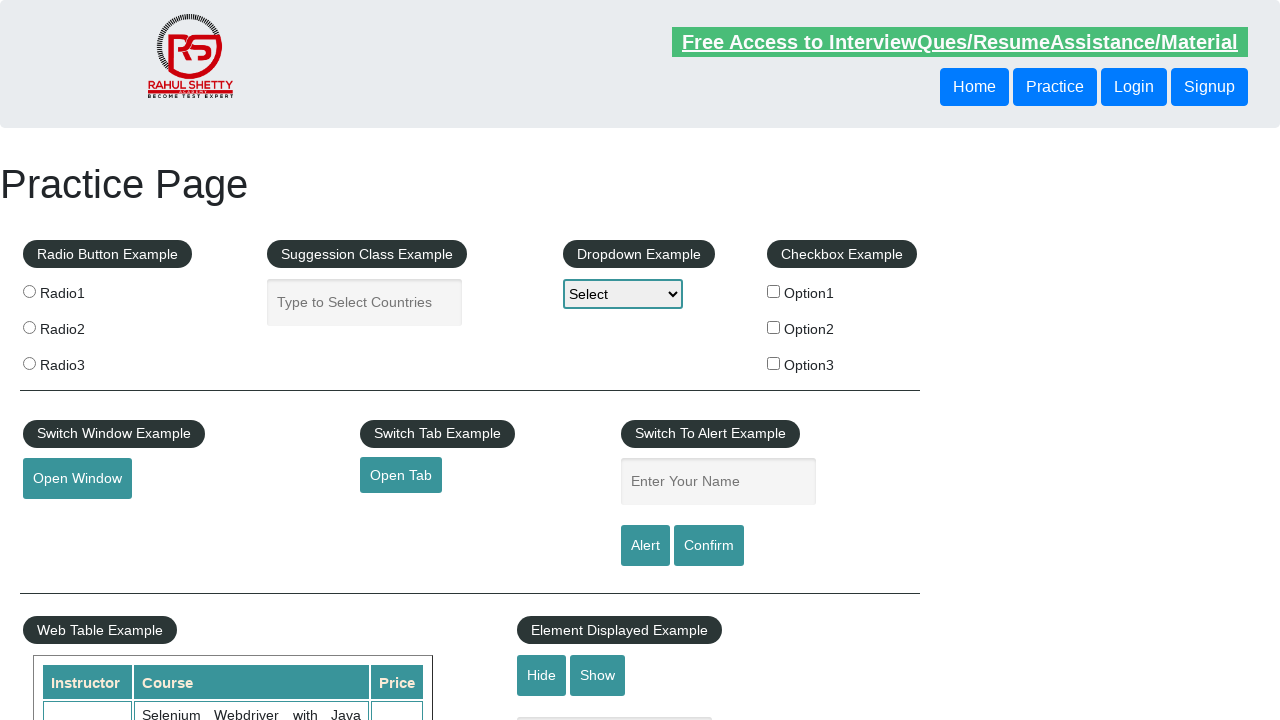

Clicked confirm button again and dismissed the dialog at (709, 546) on #confirmbtn
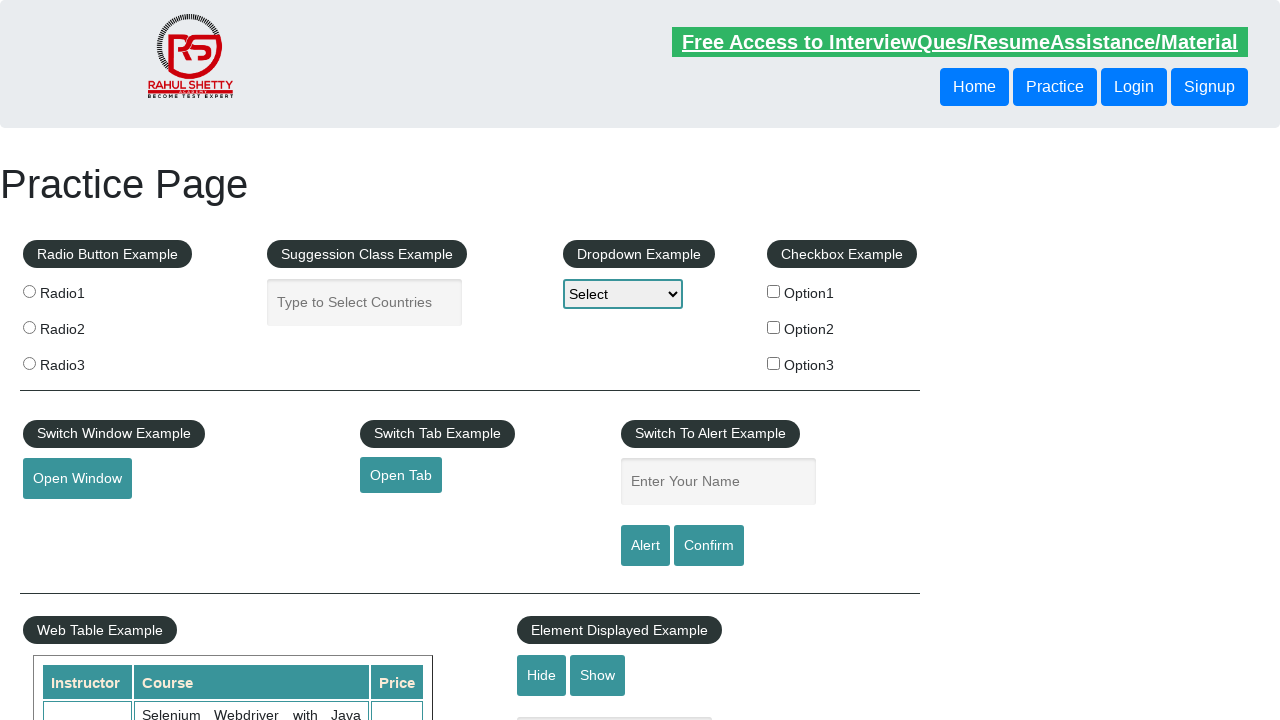

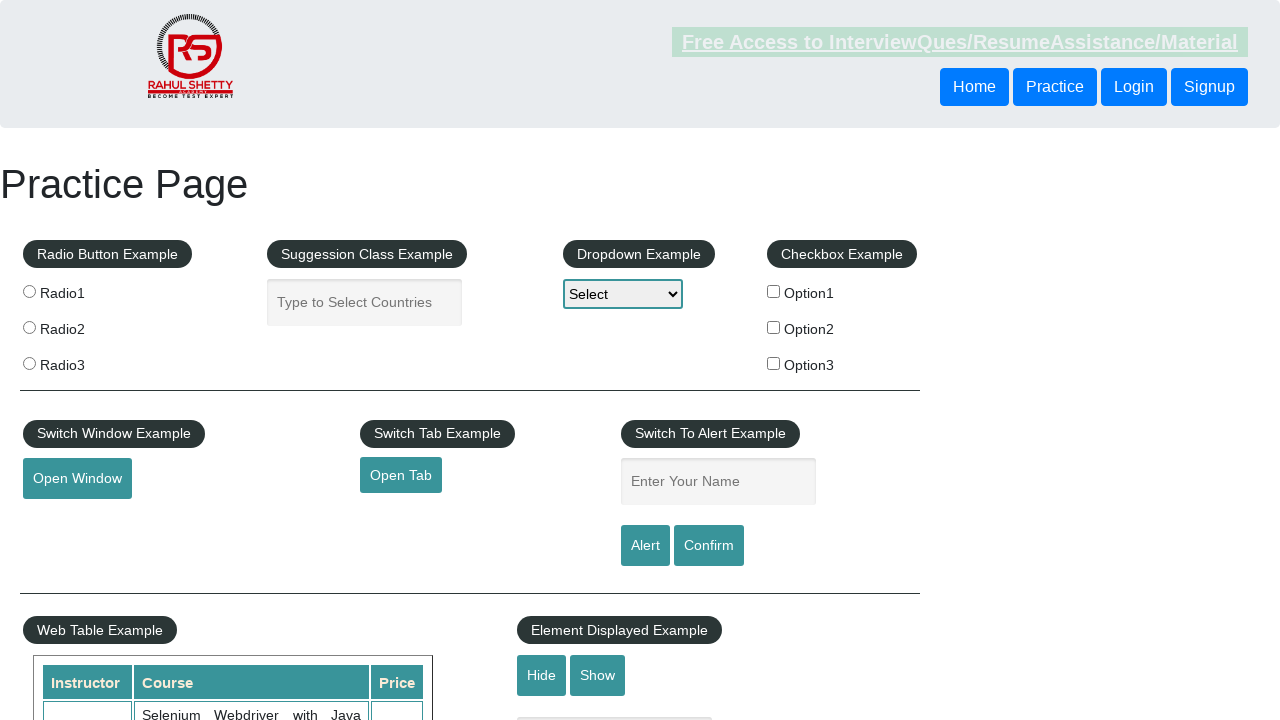